Tests browser navigation and window management capabilities by navigating to a page, manipulating window state (maximize, minimize, fullscreen), and using browser history controls (back, forward, refresh).

Starting URL: https://demo.automationtesting.in/Register.html

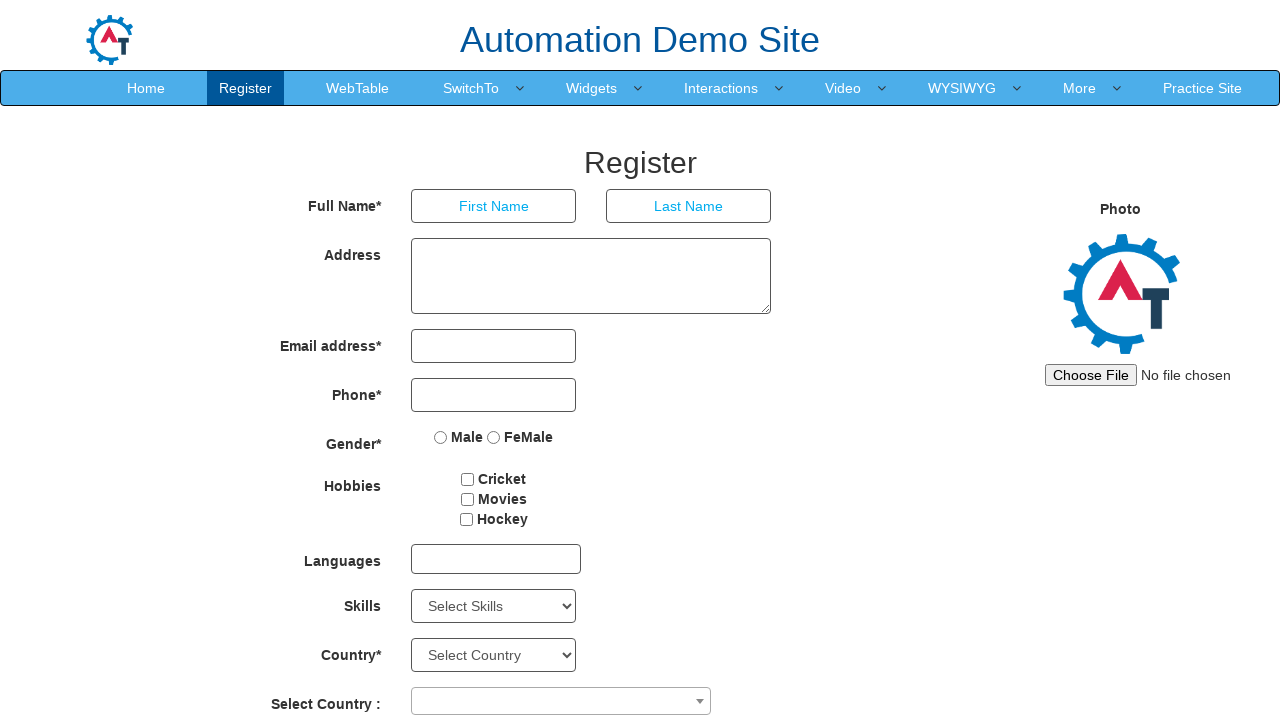

Navigated to Registration page at https://demo.automationtesting.in/Register.html
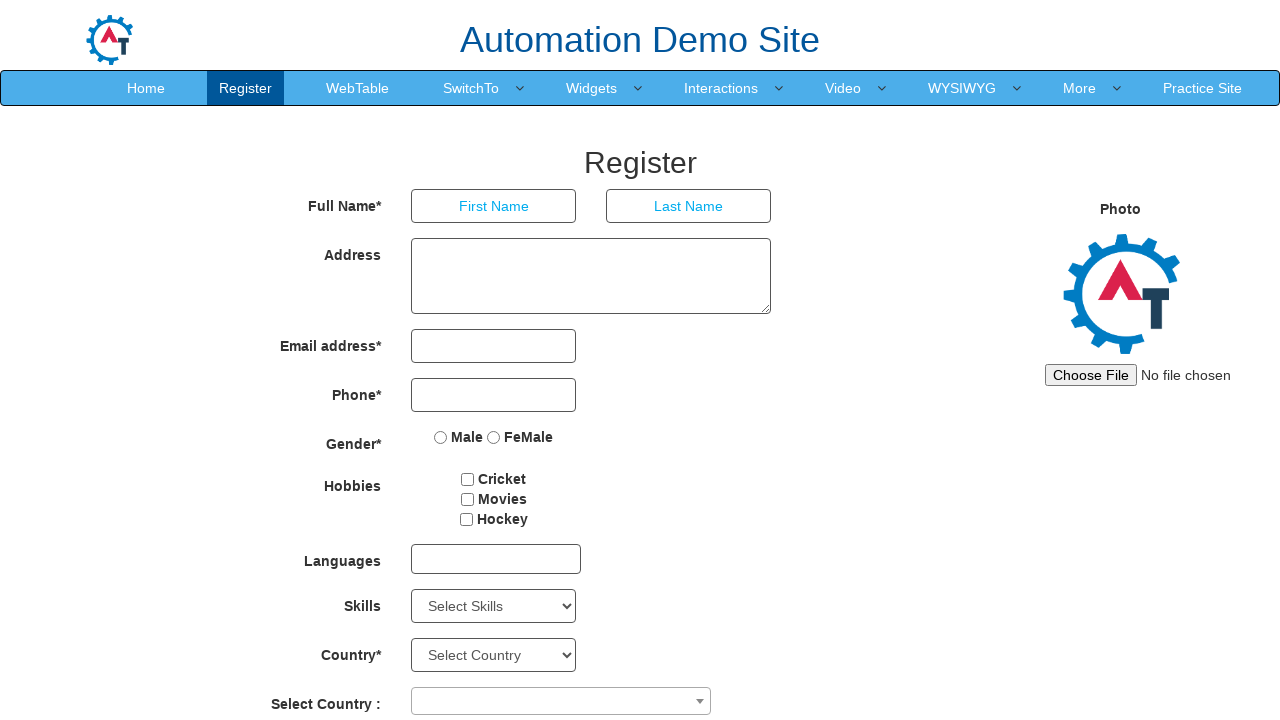

Maximized window to 1920x1080 viewport
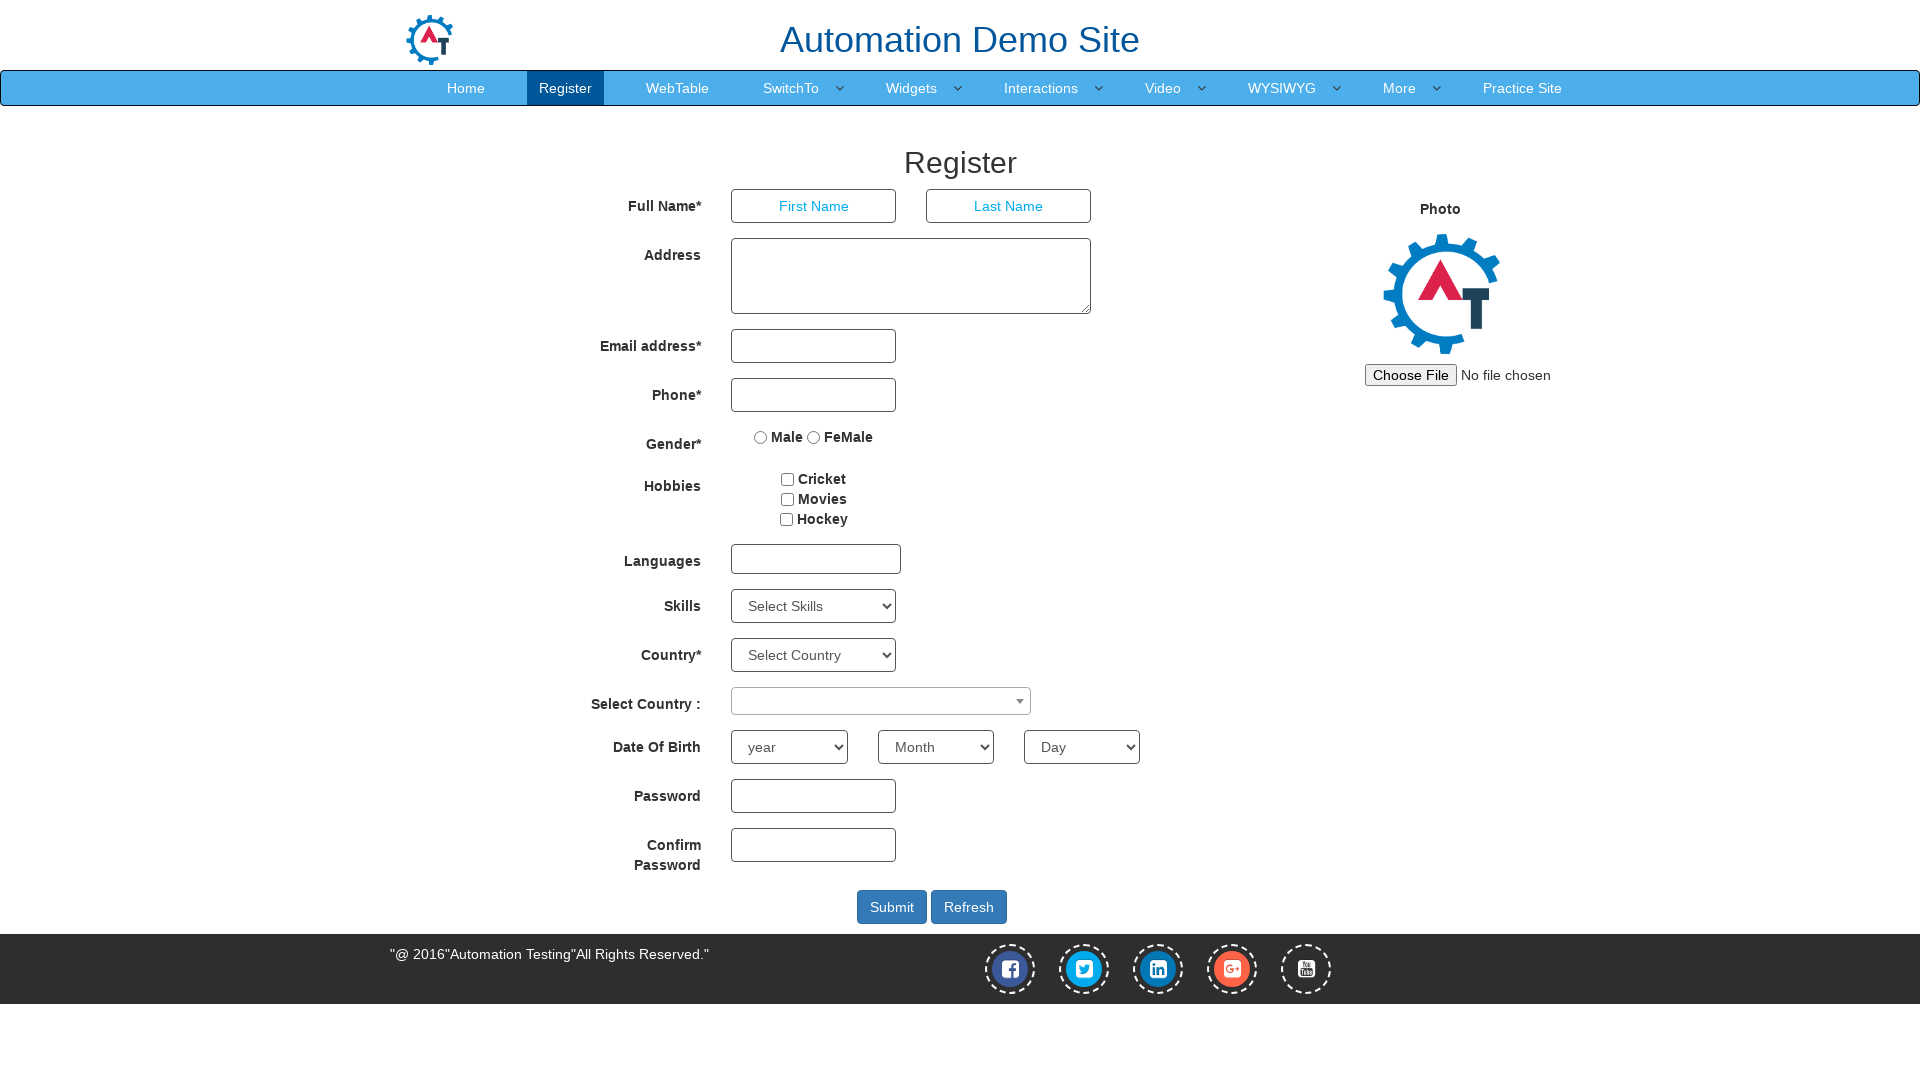

Set fullscreen viewport to 1920x1080
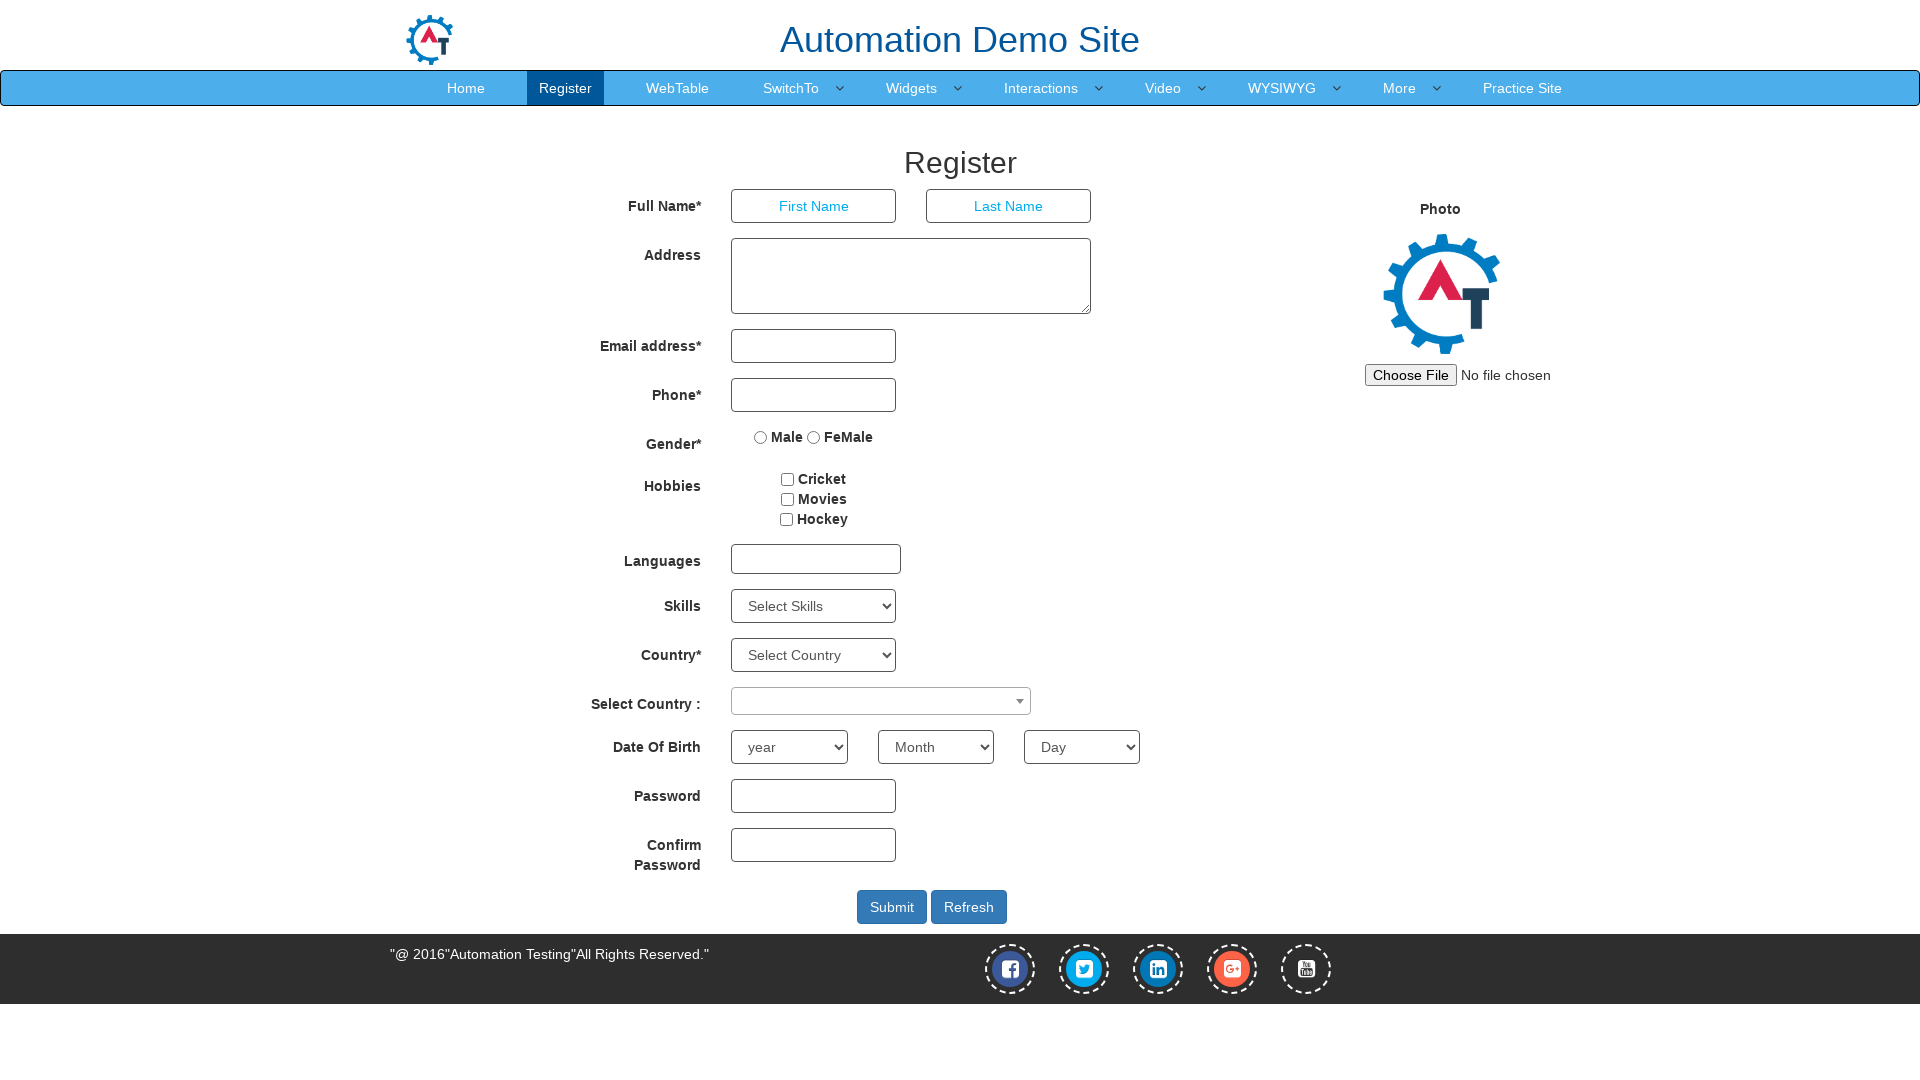

Navigated back in browser history
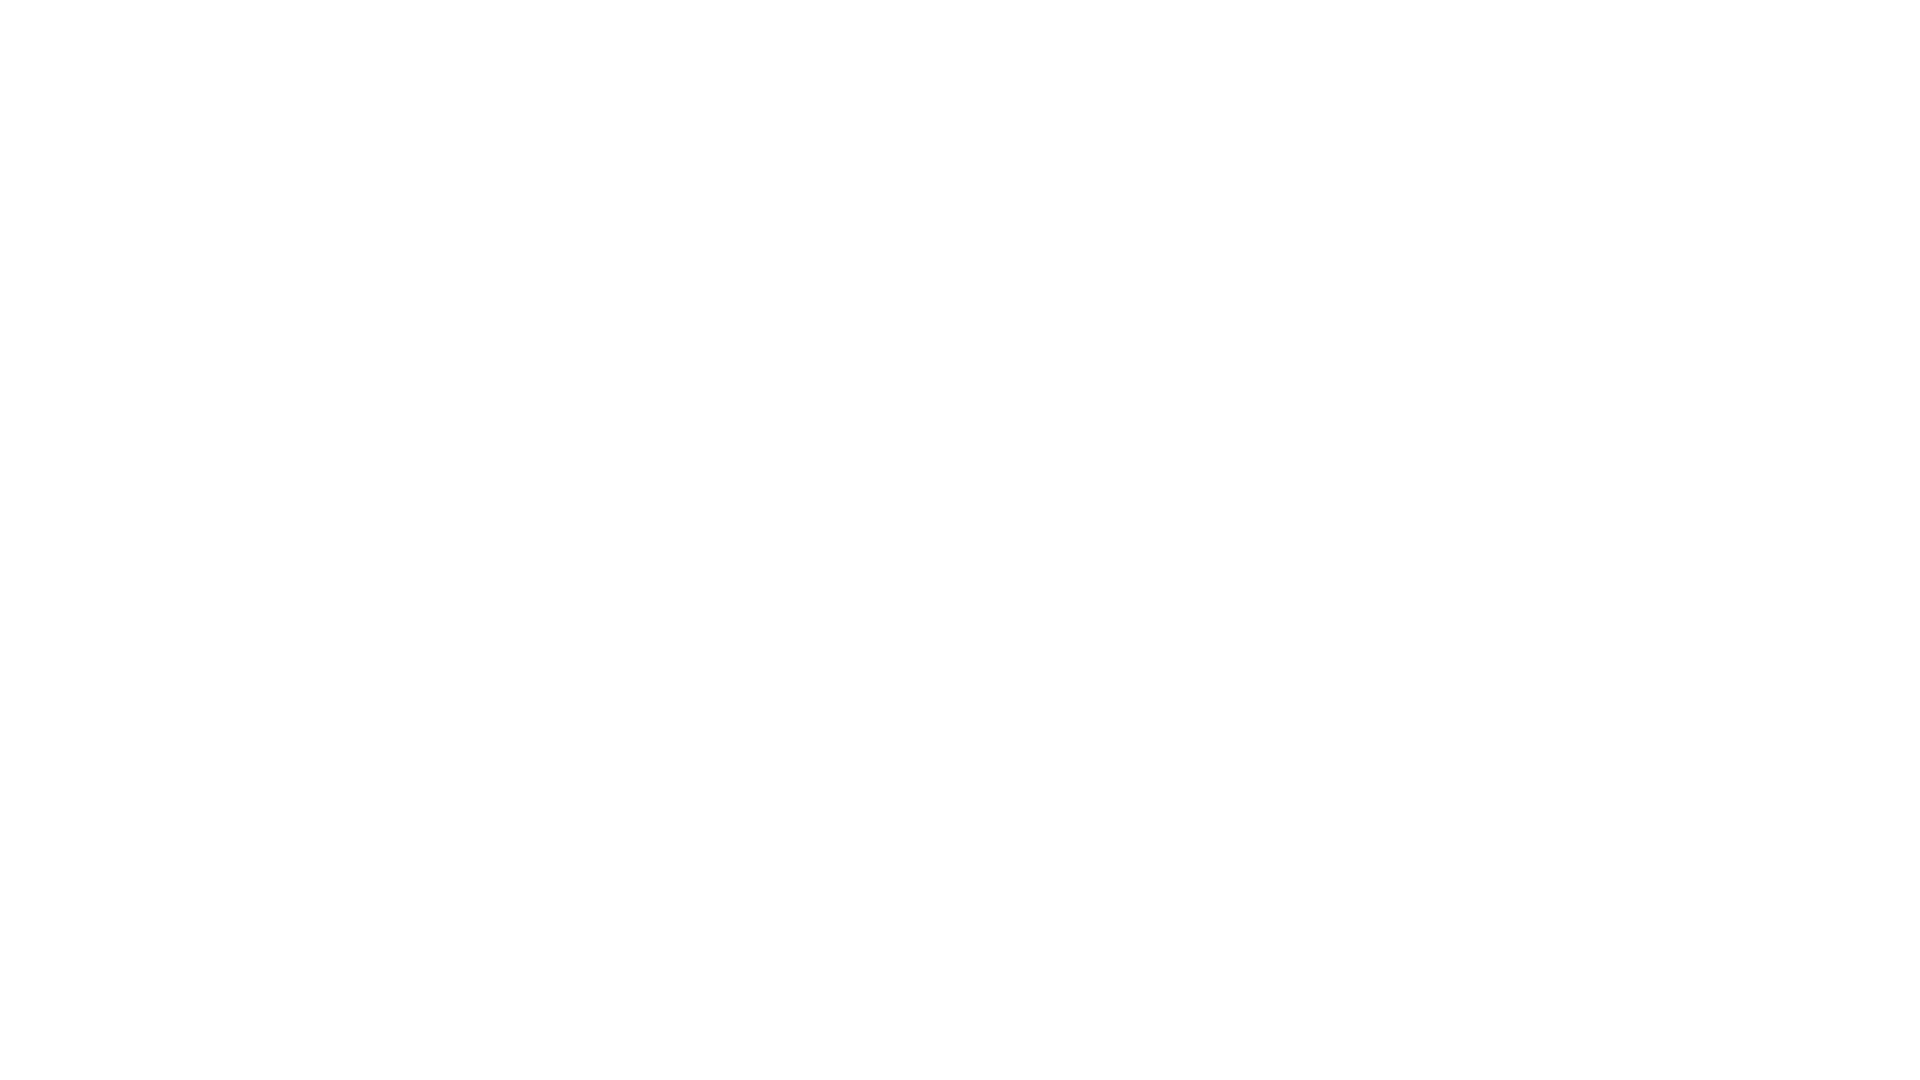

Refreshed the current page
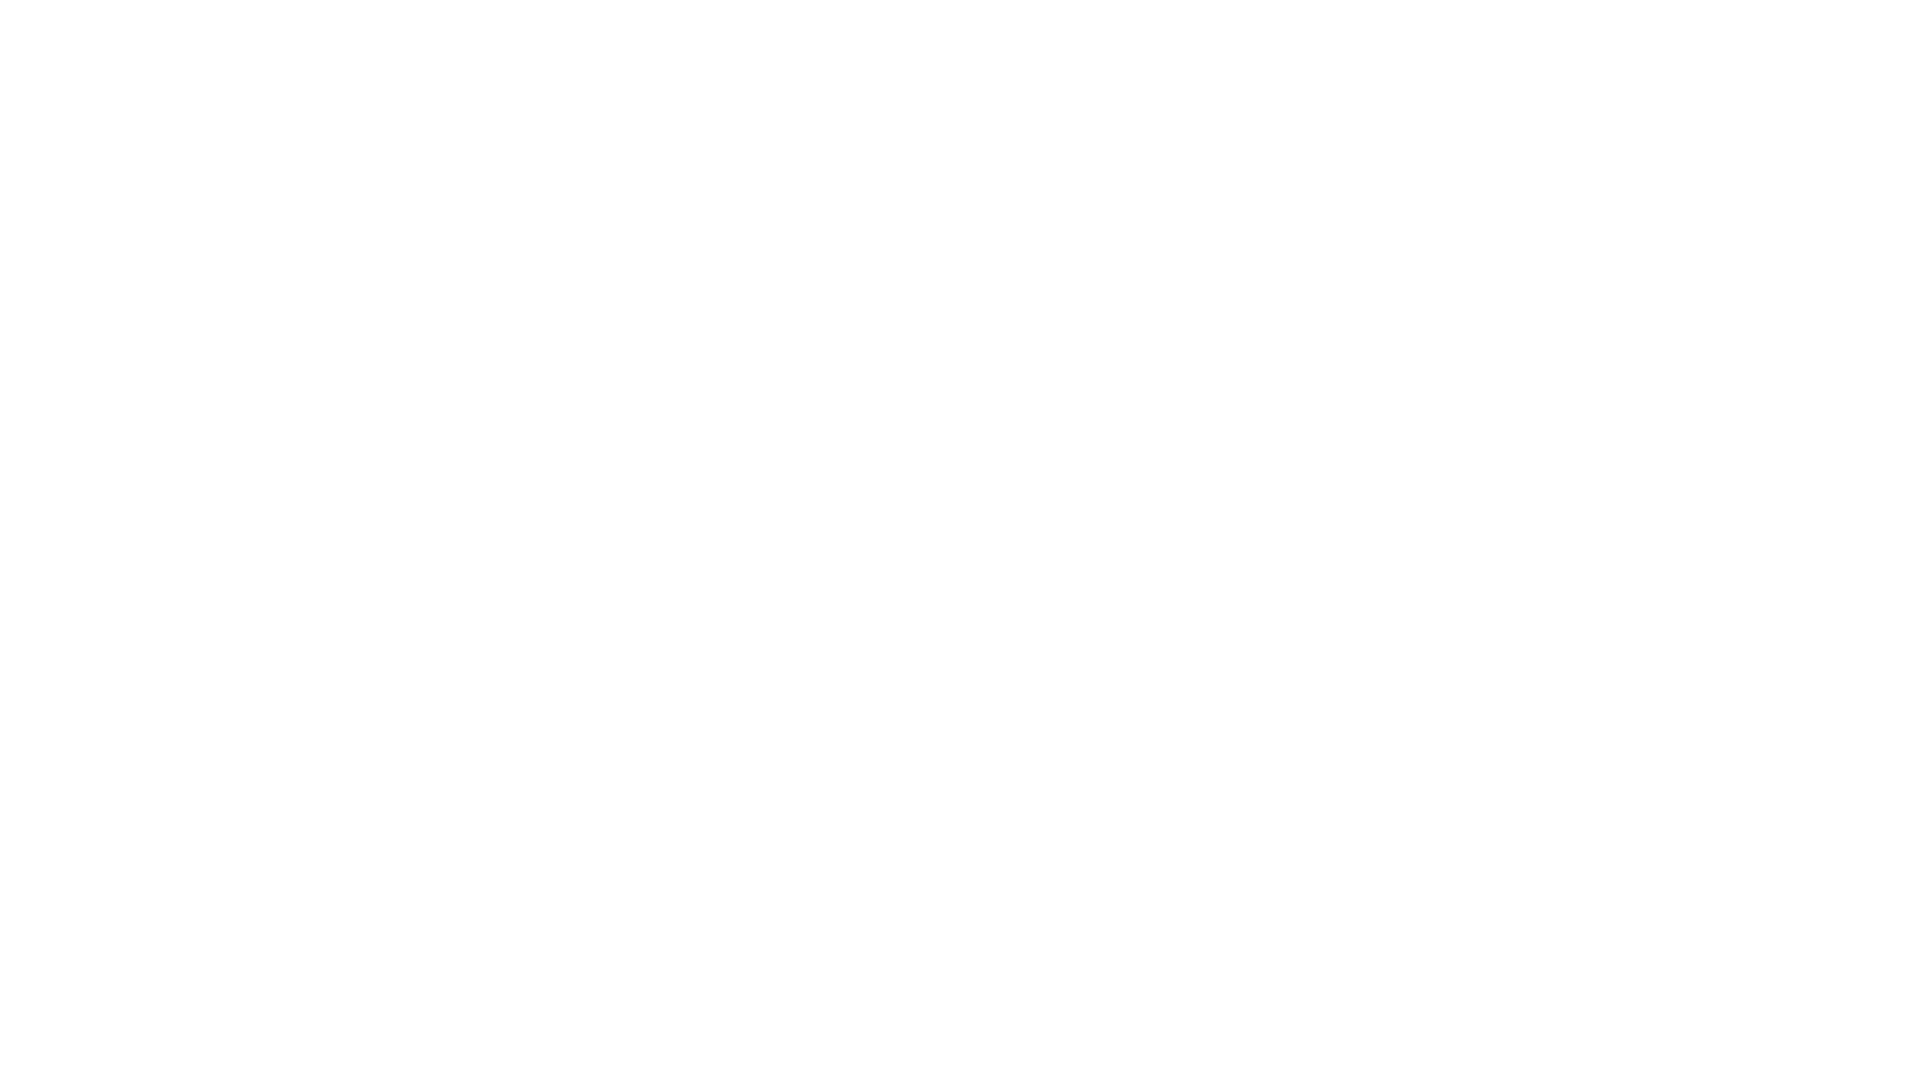

Navigated forward in browser history
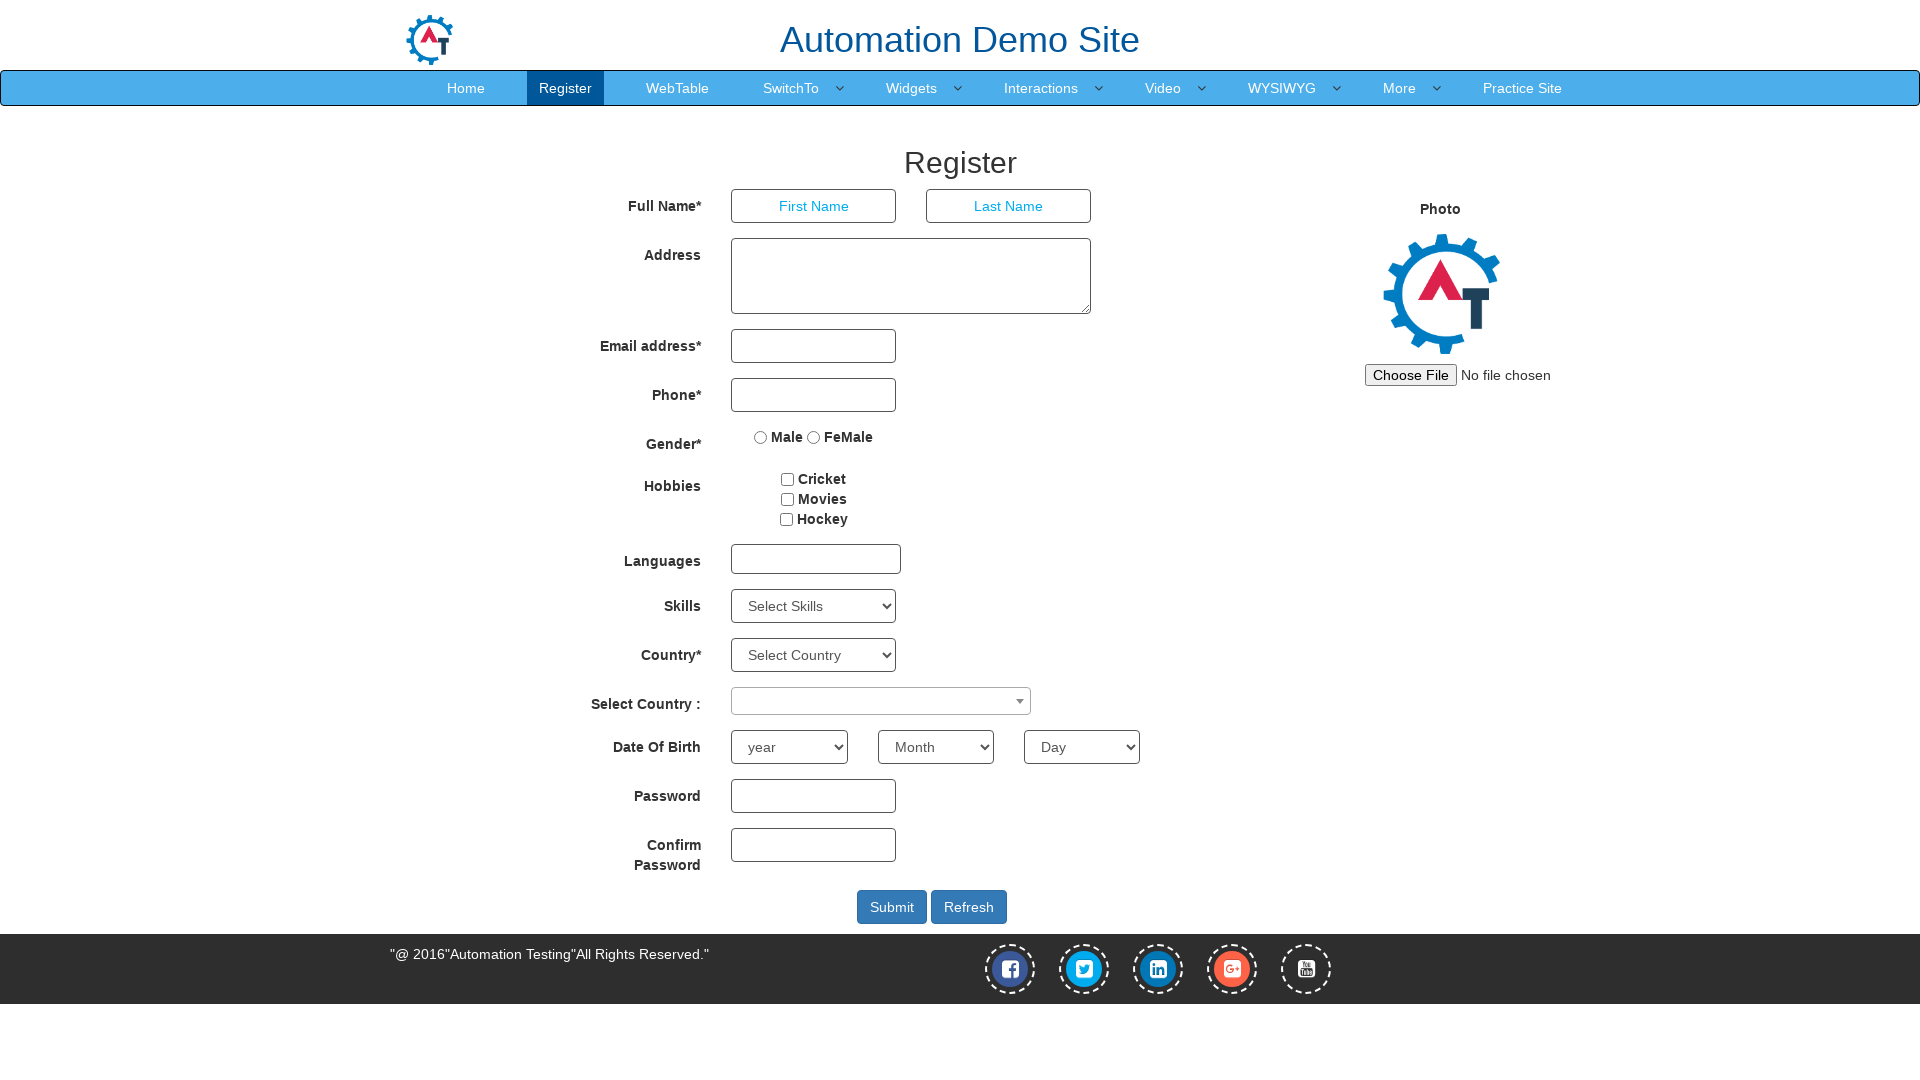

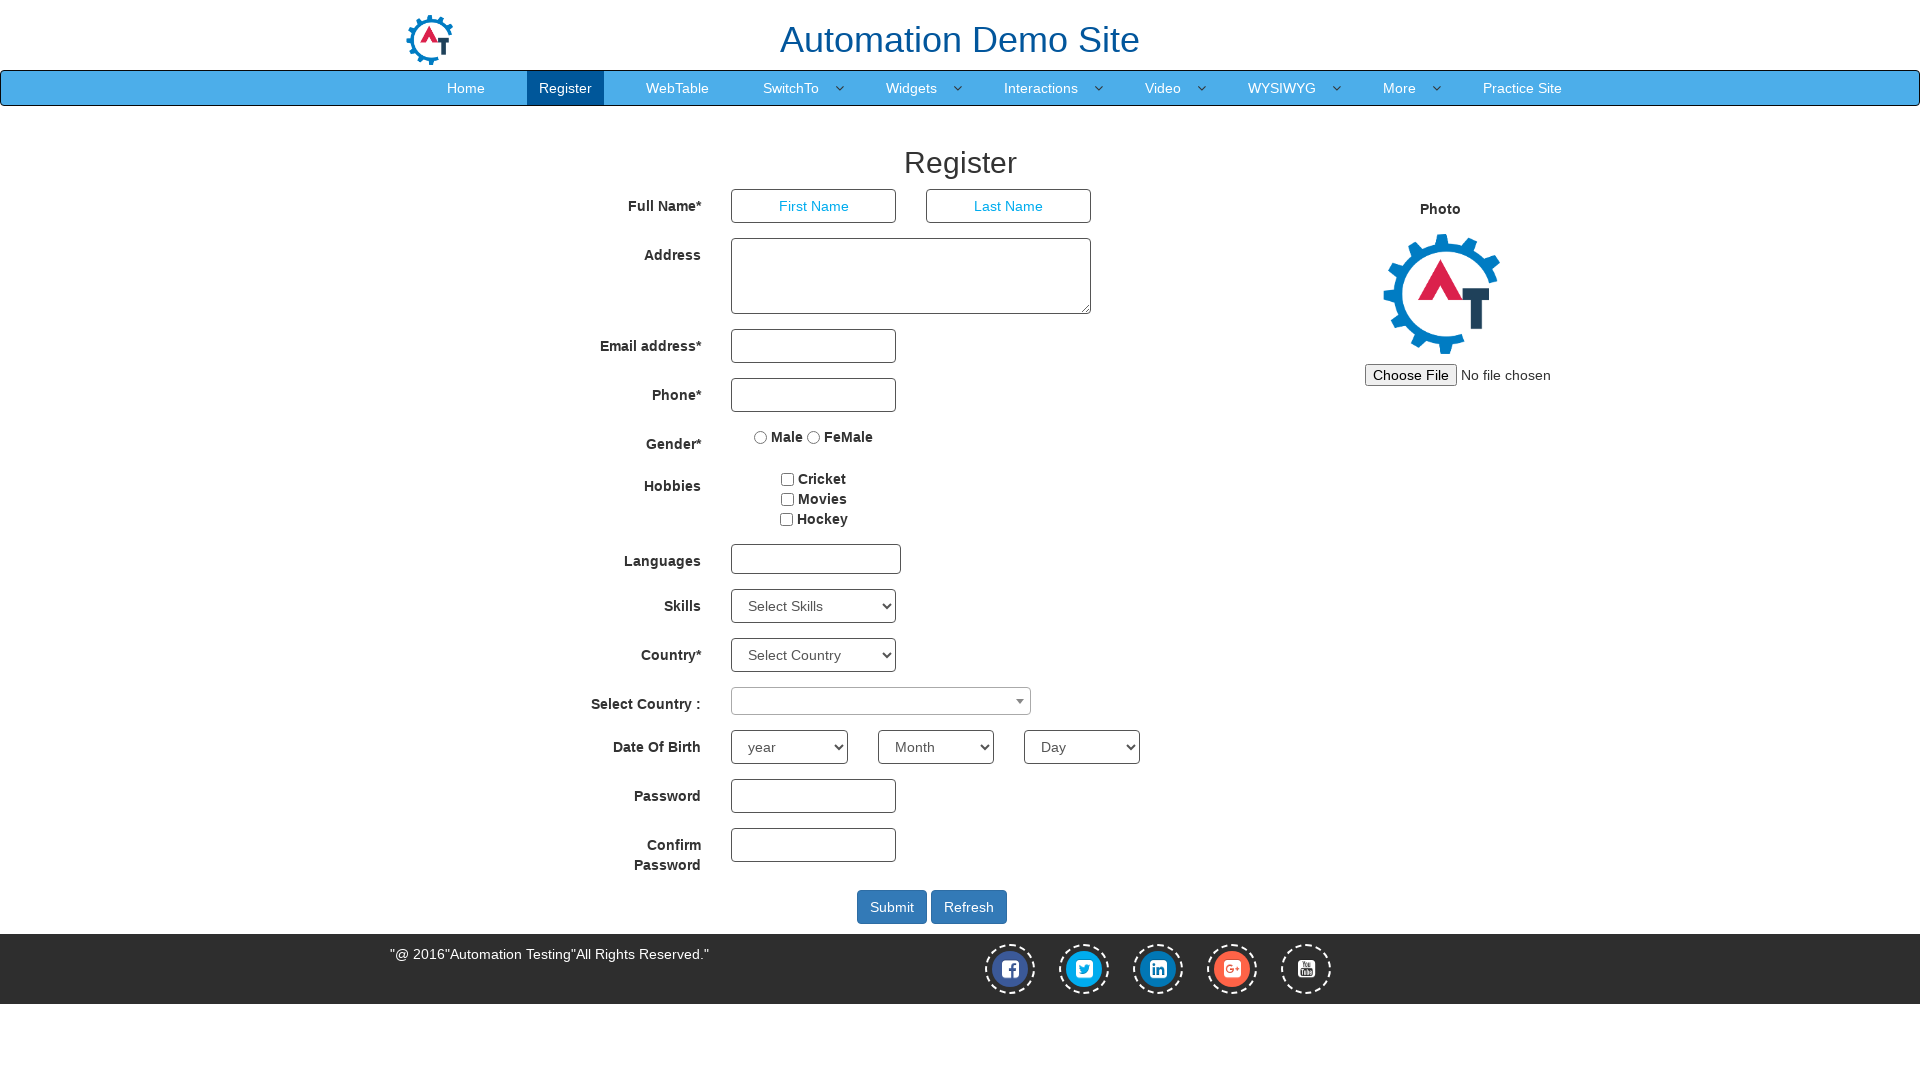